Tests window handling functionality by clicking a link that opens a new window, switching between windows, and verifying content in both windows

Starting URL: https://the-internet.herokuapp.com/

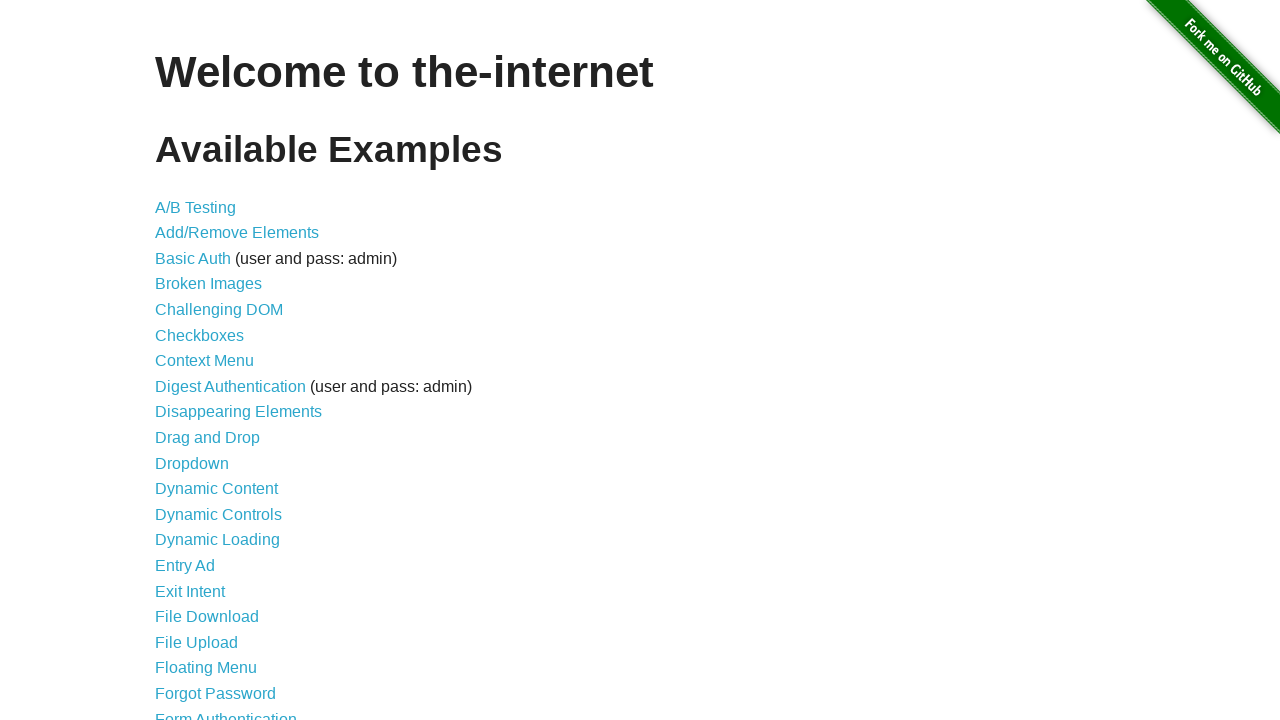

Clicked on Multiple Windows link at (218, 369) on xpath=//a[text()='Multiple Windows']
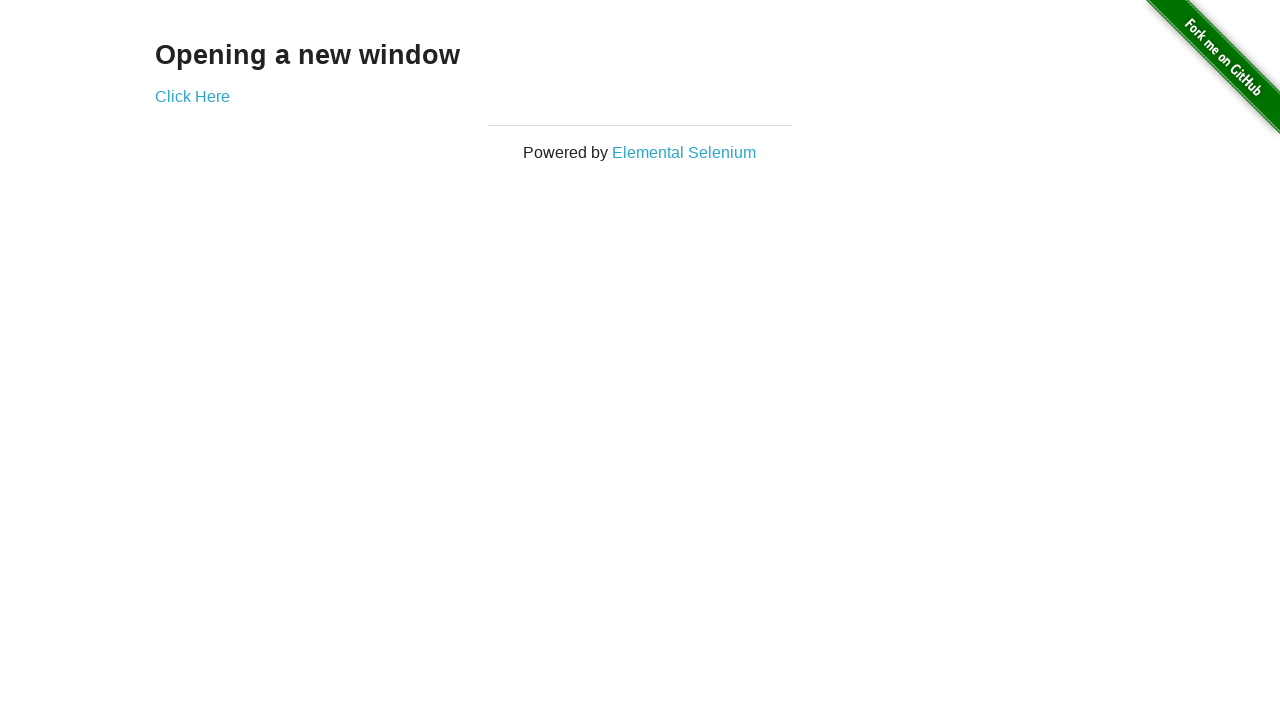

Clicked on Click Here link to open new window at (192, 96) on xpath=//a[text()='Click Here']
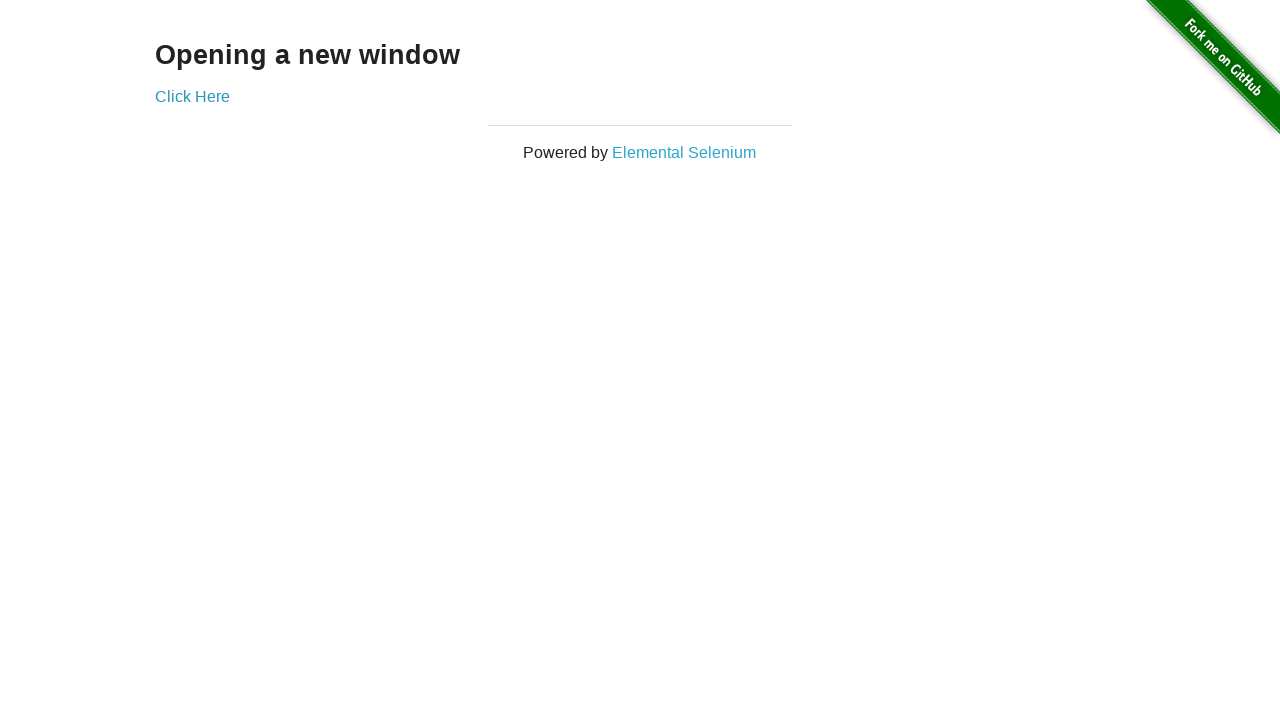

New window popup captured
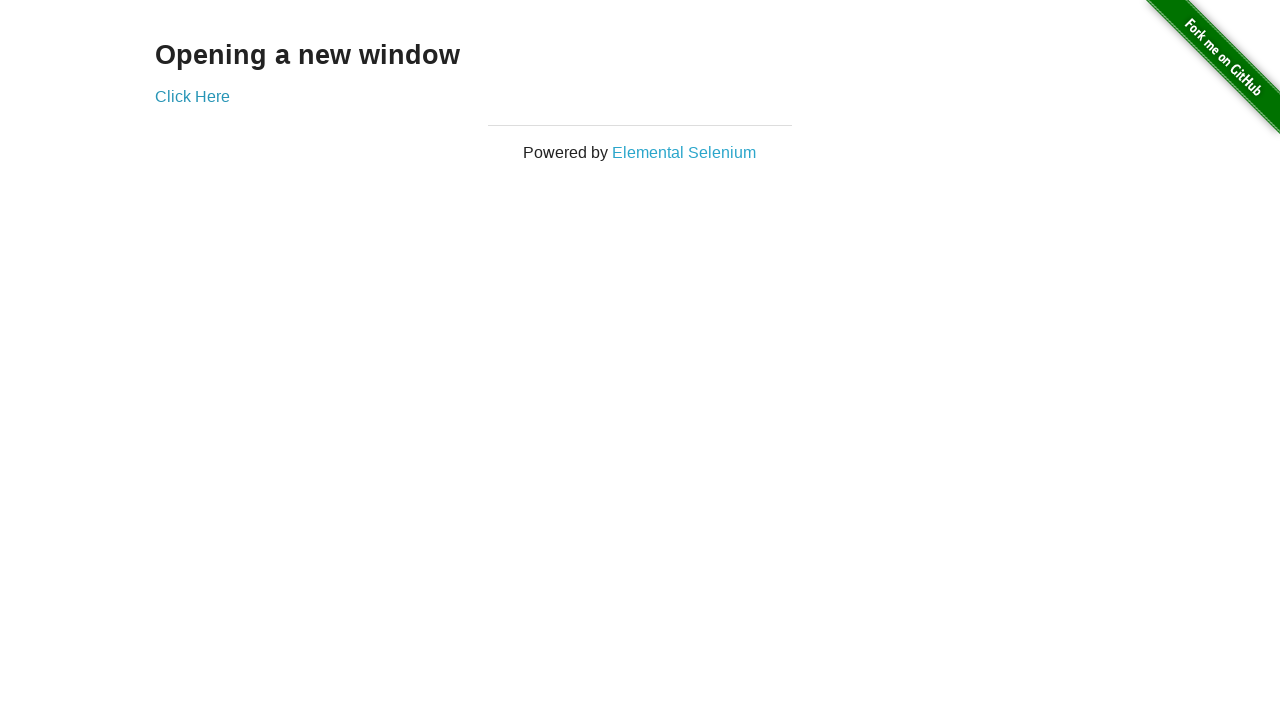

Verified 'New Window' header text in new window
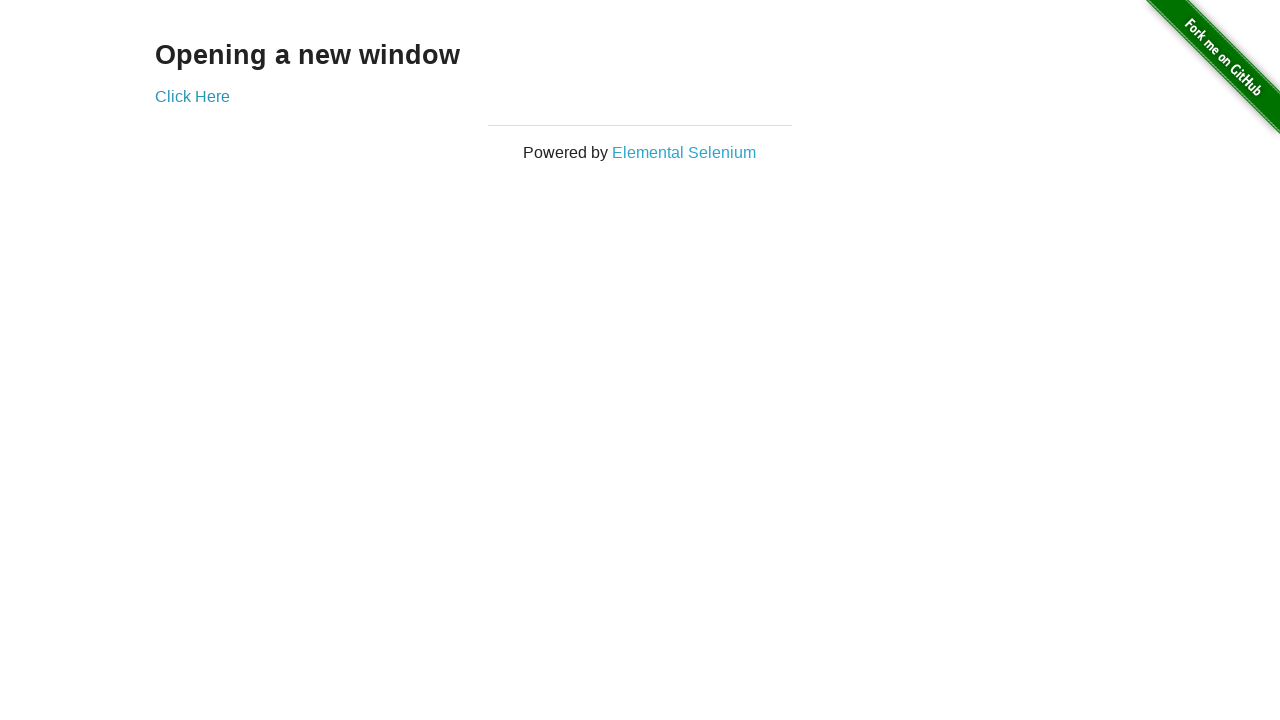

Verified 'Opening a new window' header text in original window
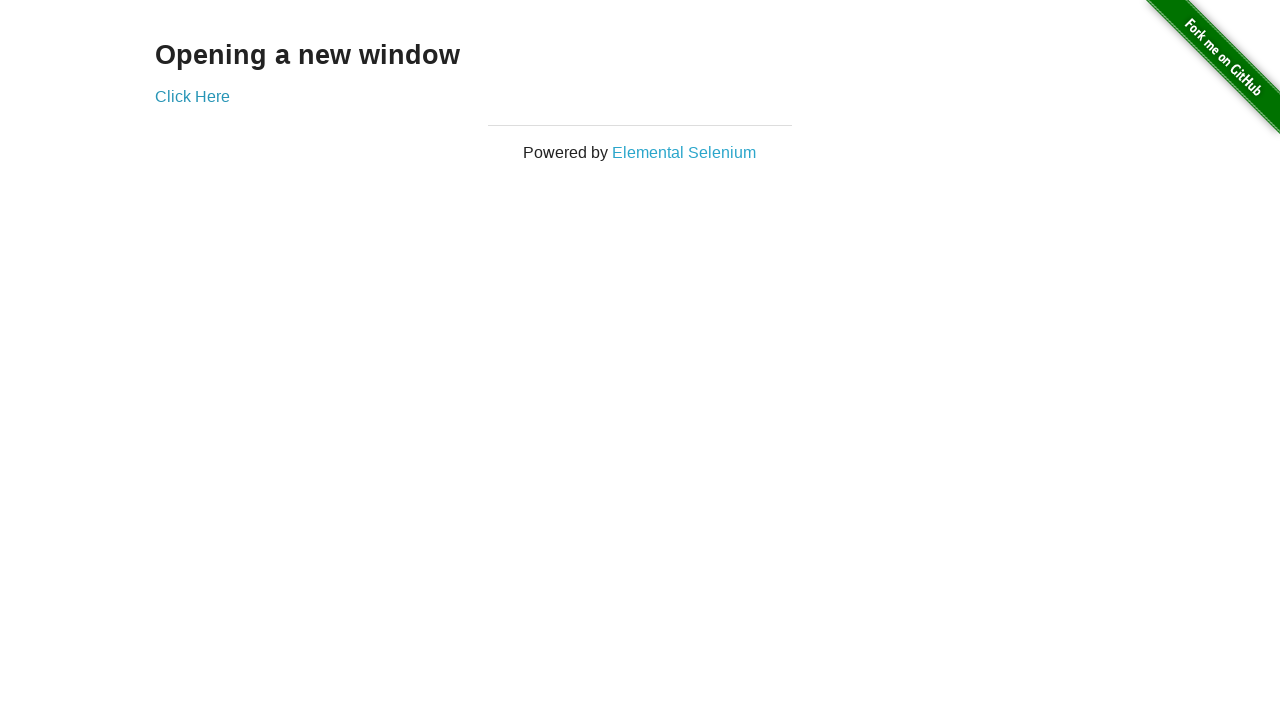

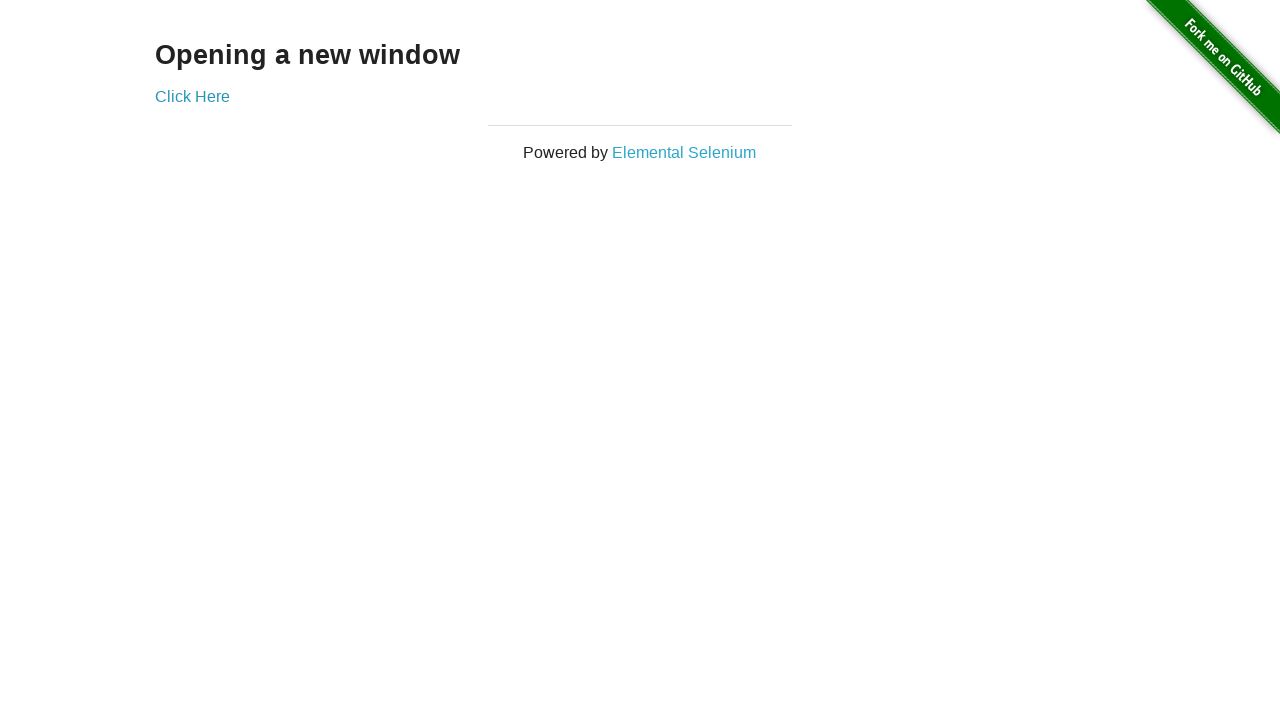